Tests browser behavior when attempting to interact with a closed window by opening a new window, closing it, and verifying proper handling when the window is no longer available.

Starting URL: https://the-internet.herokuapp.com/windows

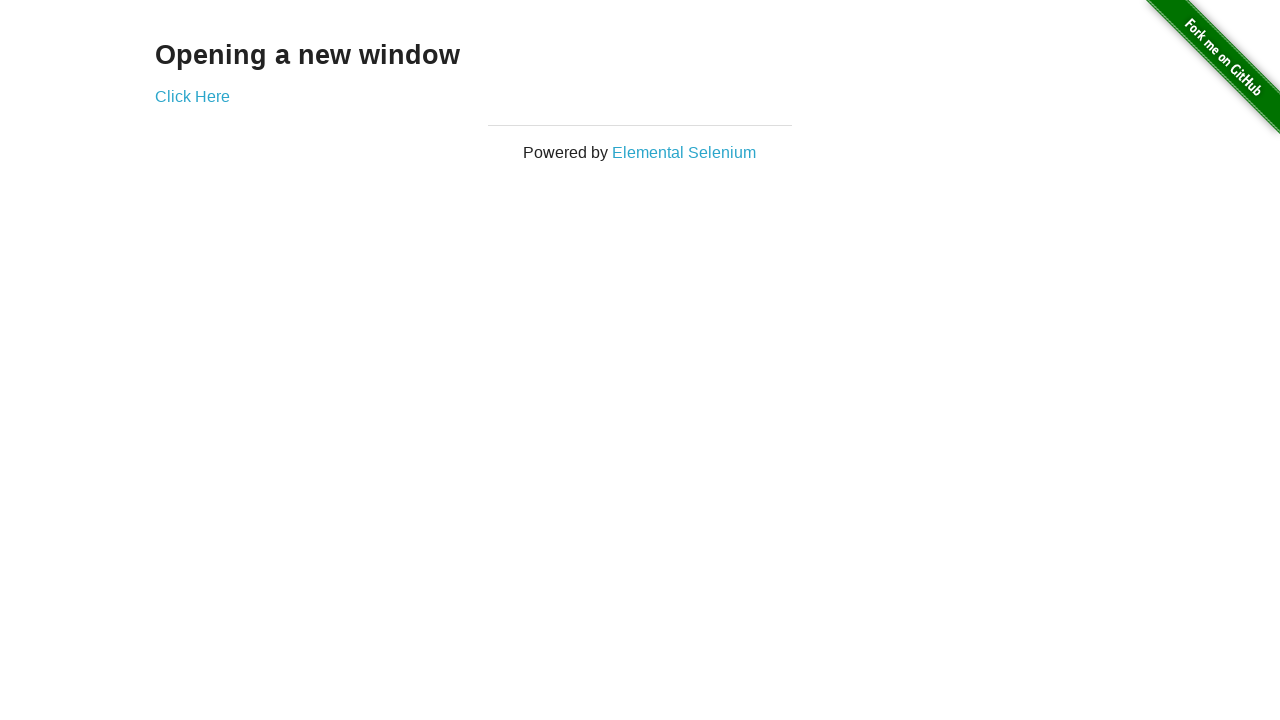

Clicked 'Click Here' link to open a new window at (192, 96) on text=Click Here
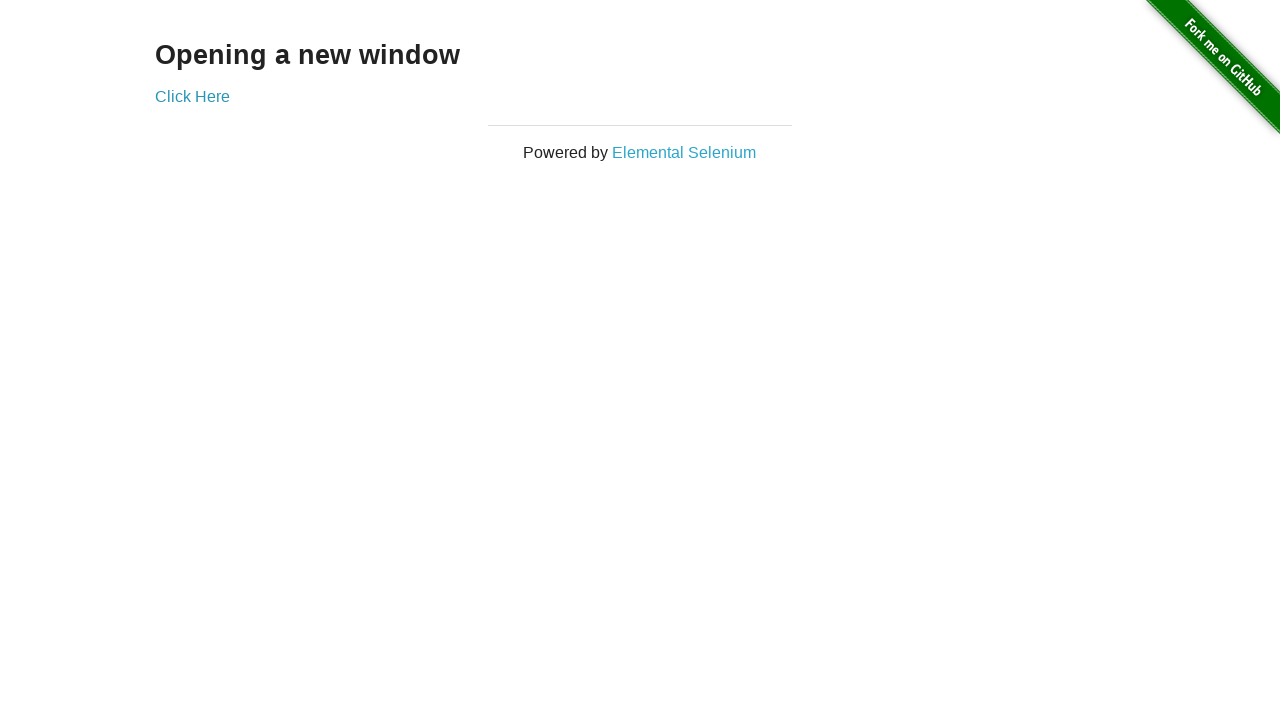

New window opened and captured
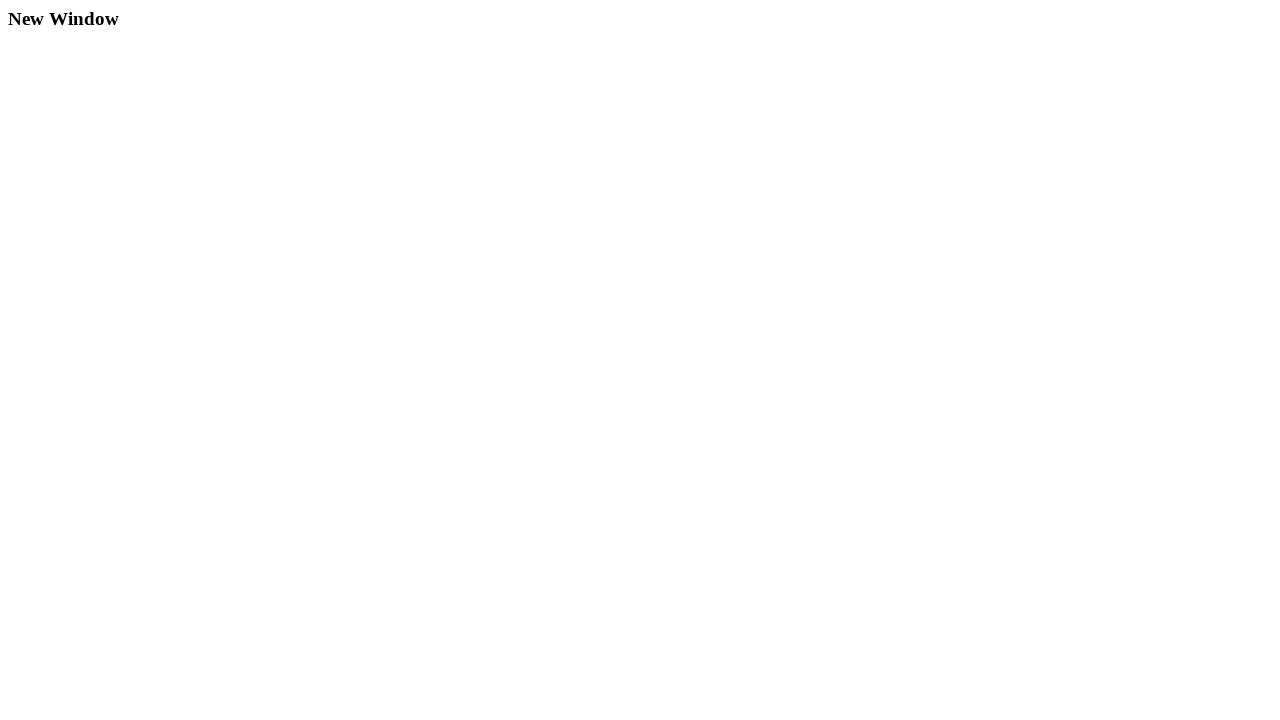

New window finished loading
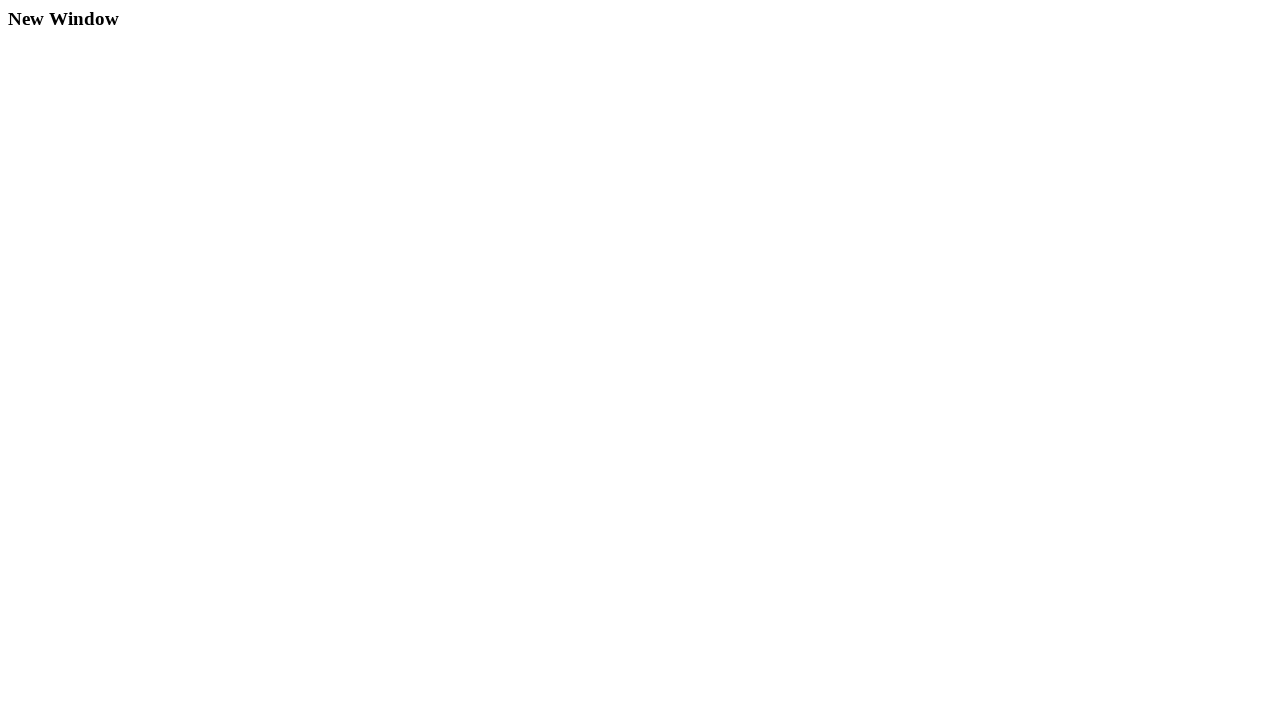

Closed the new window
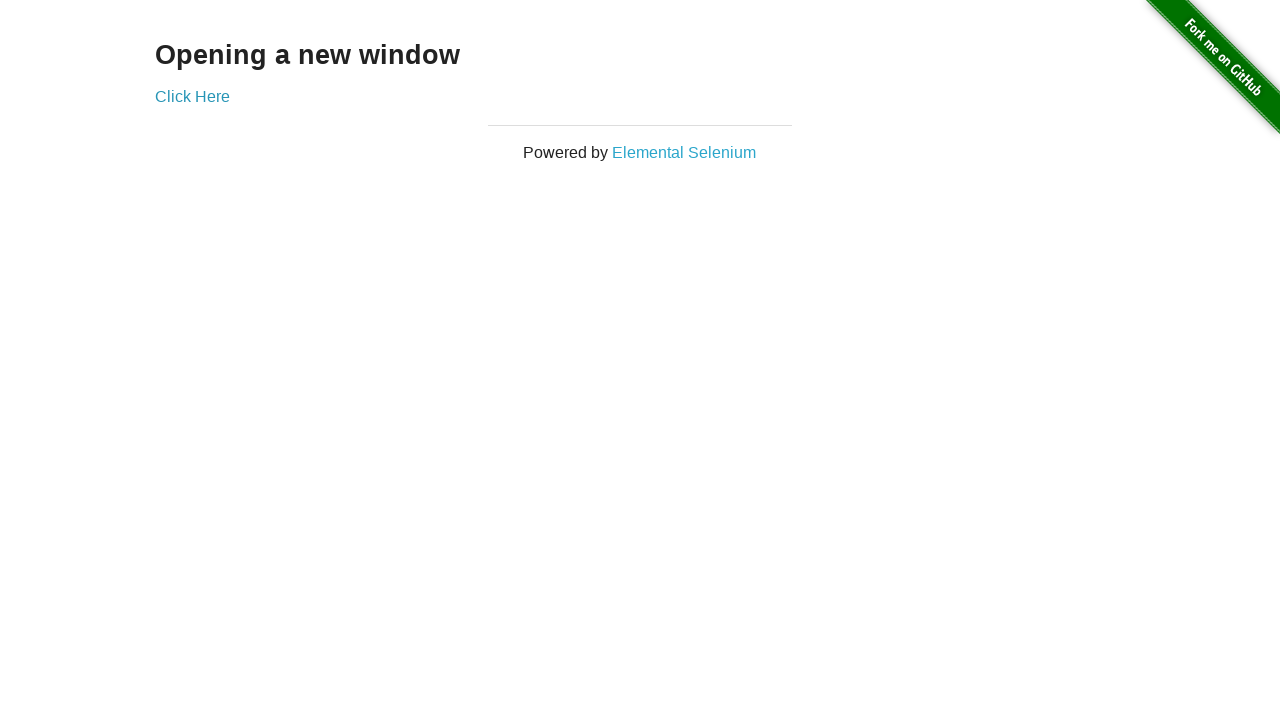

Verified that the new window is closed
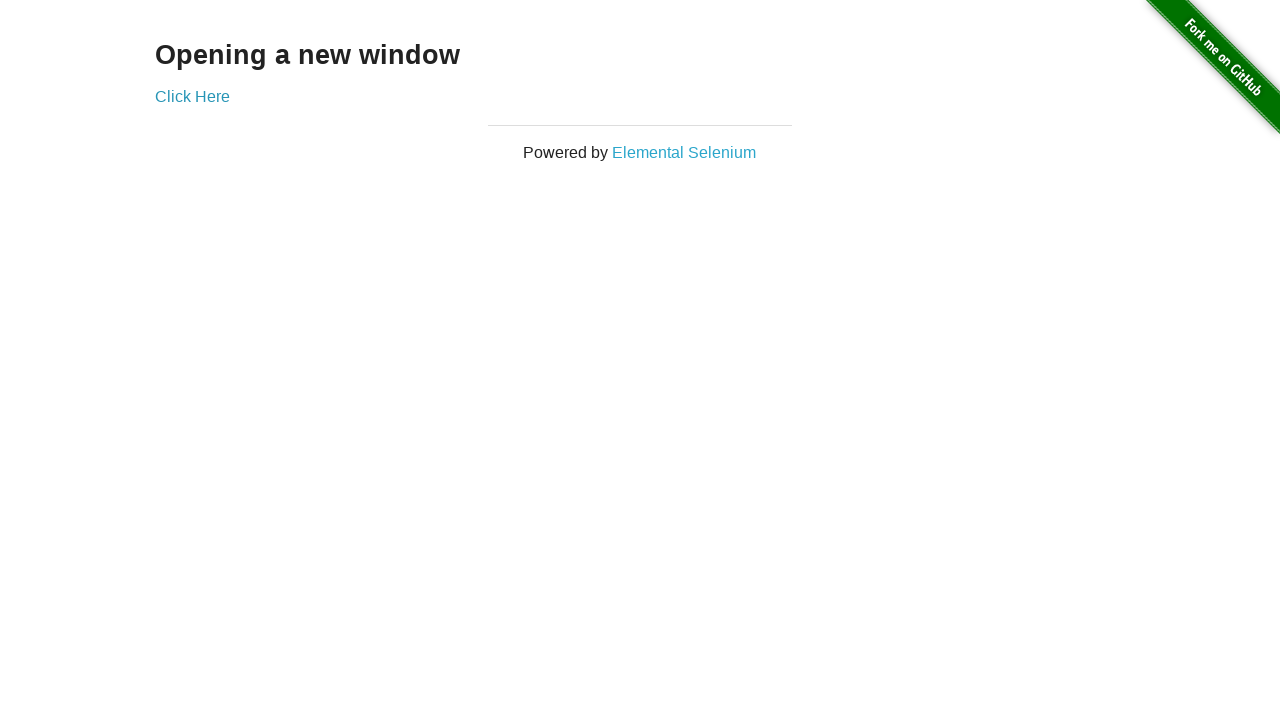

Verified that the original page is still open
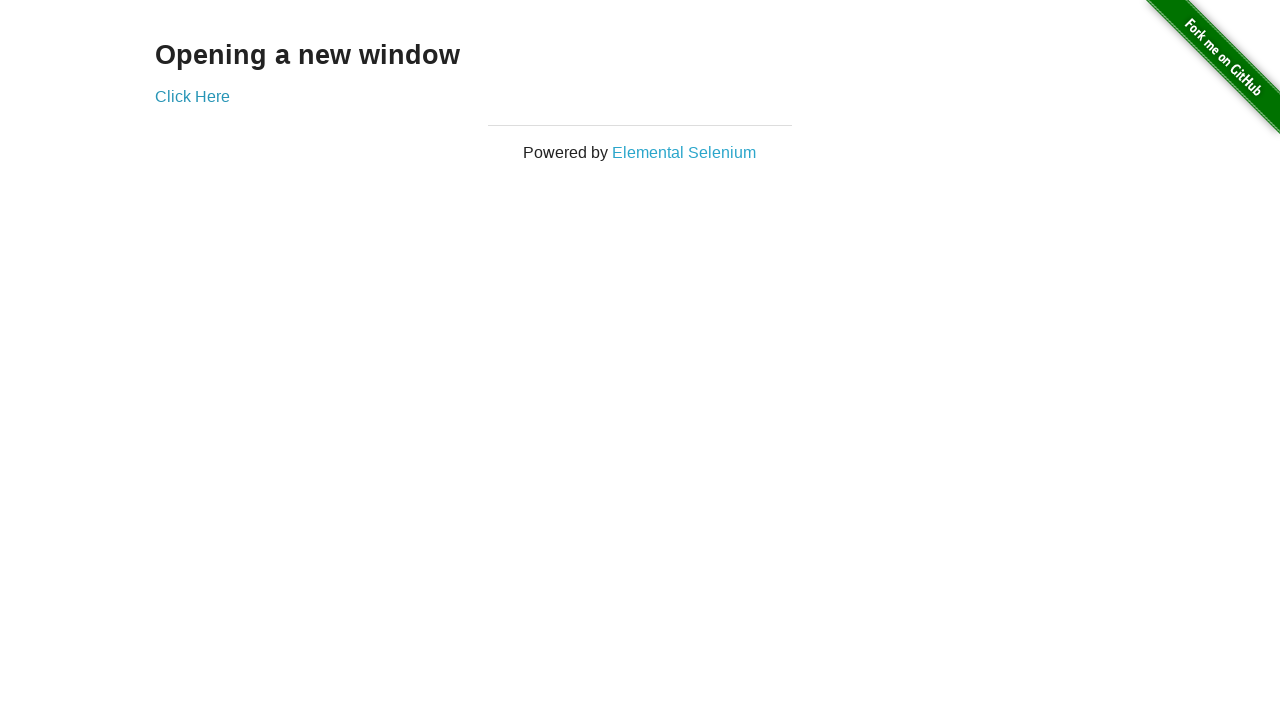

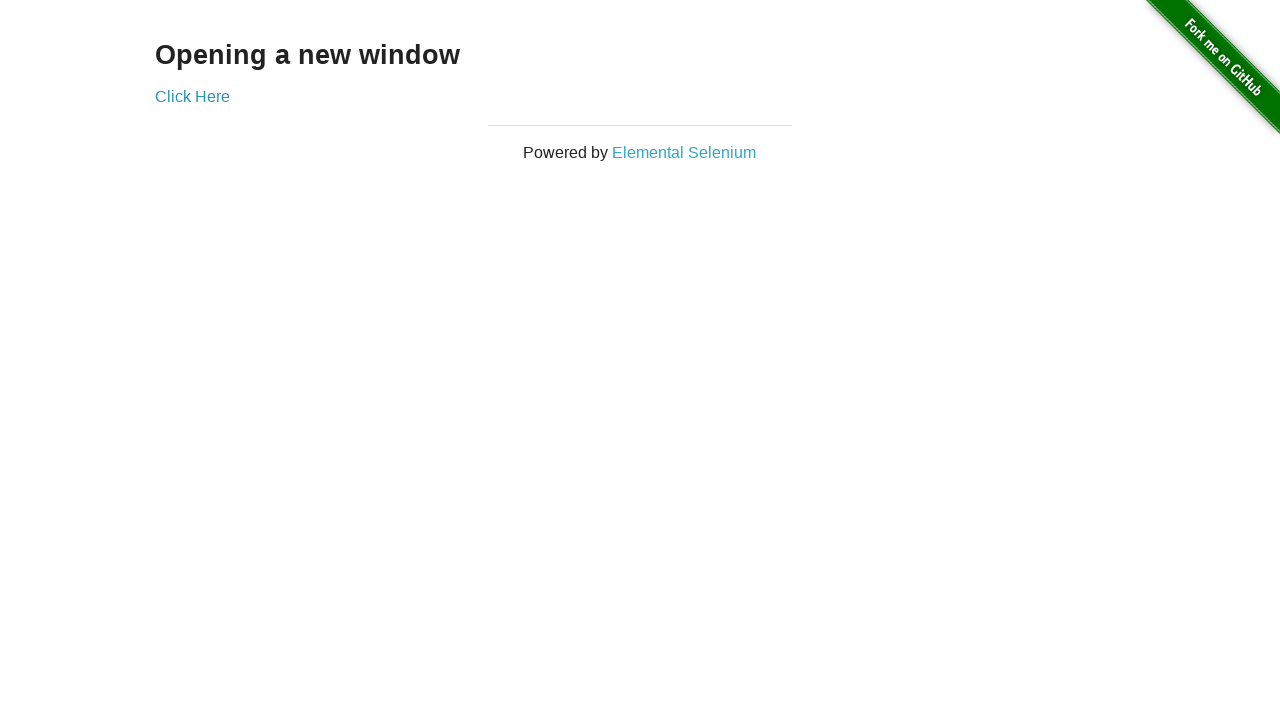